Adds multiple vegetable products (Brocolli, Cauliflower, Cucumber, Beetroot) to the shopping cart by finding them in the product list and clicking their add buttons

Starting URL: https://rahulshettyacademy.com/seleniumPractise/#/

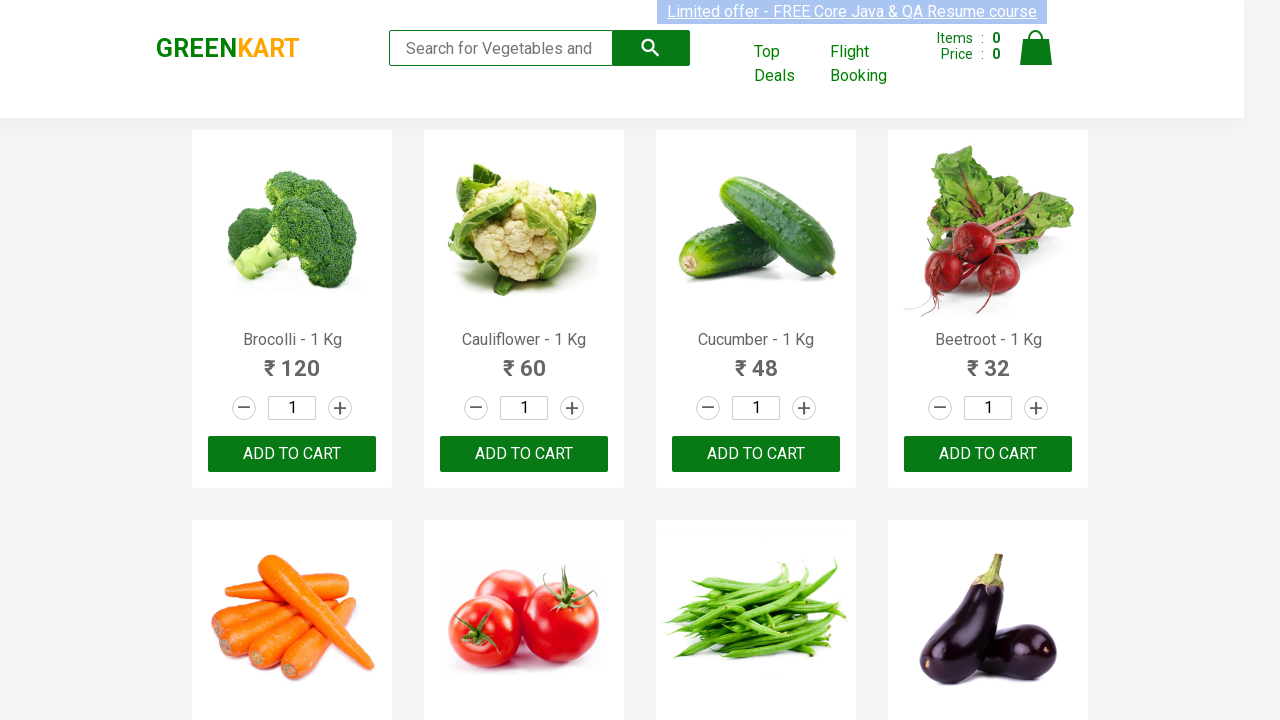

Waited for product list to load (h4.product-name selector)
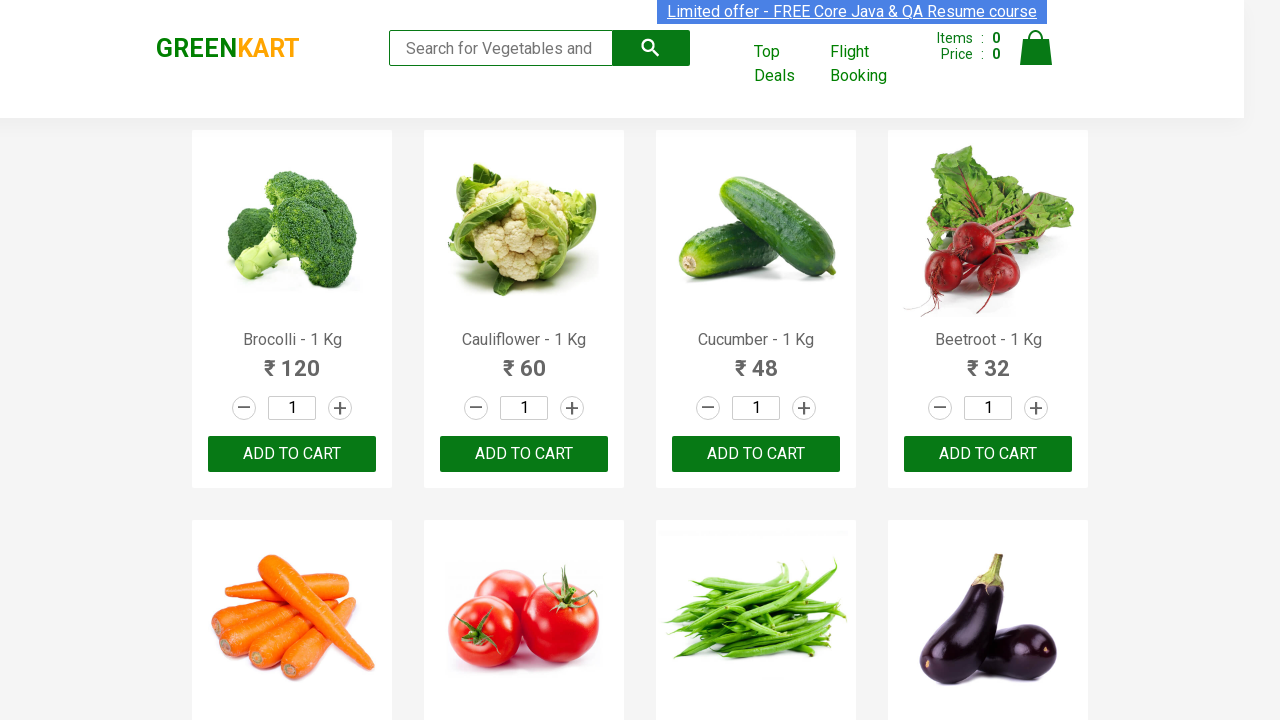

Retrieved all product name elements from the page
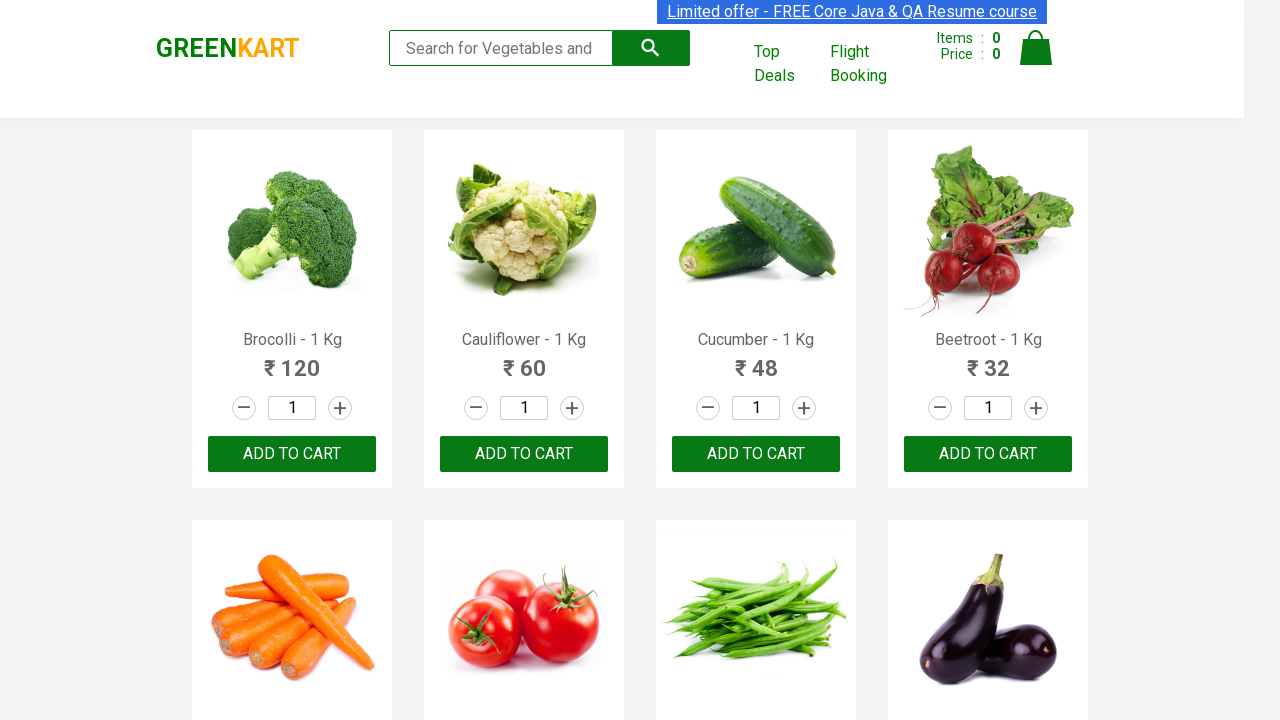

Retrieved all add to cart buttons from the page
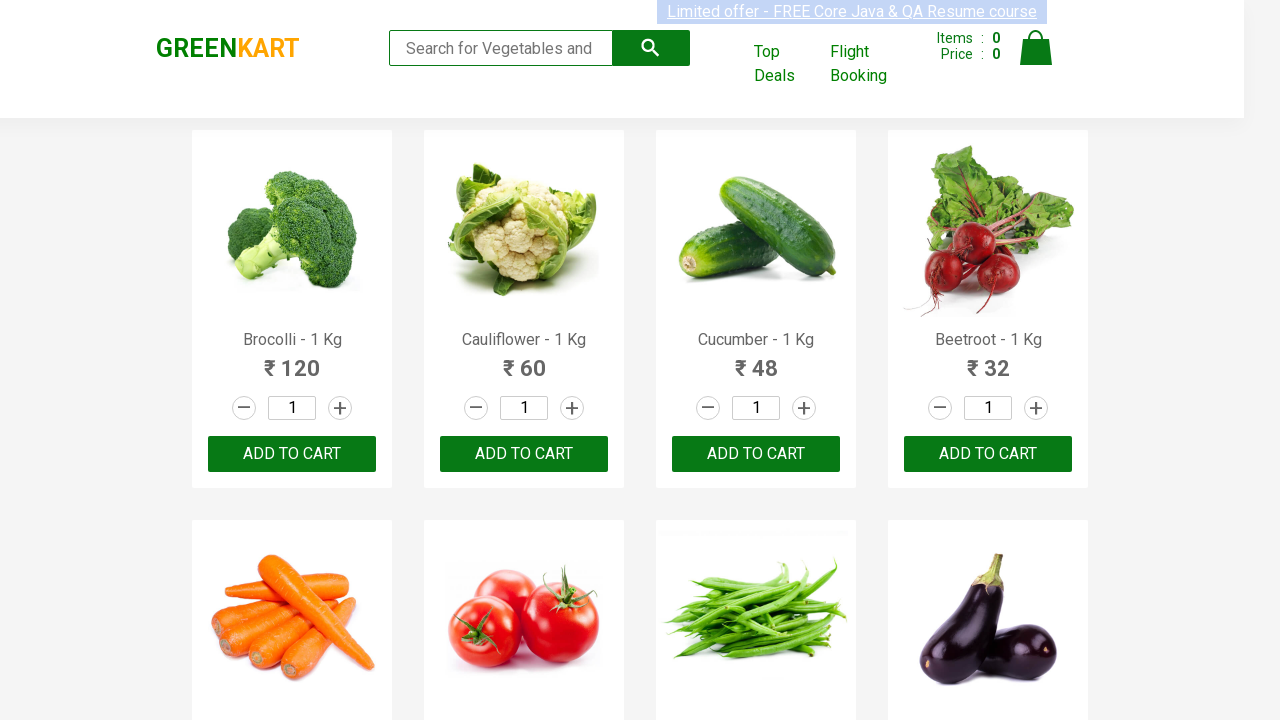

Added 'Brocolli' to shopping cart
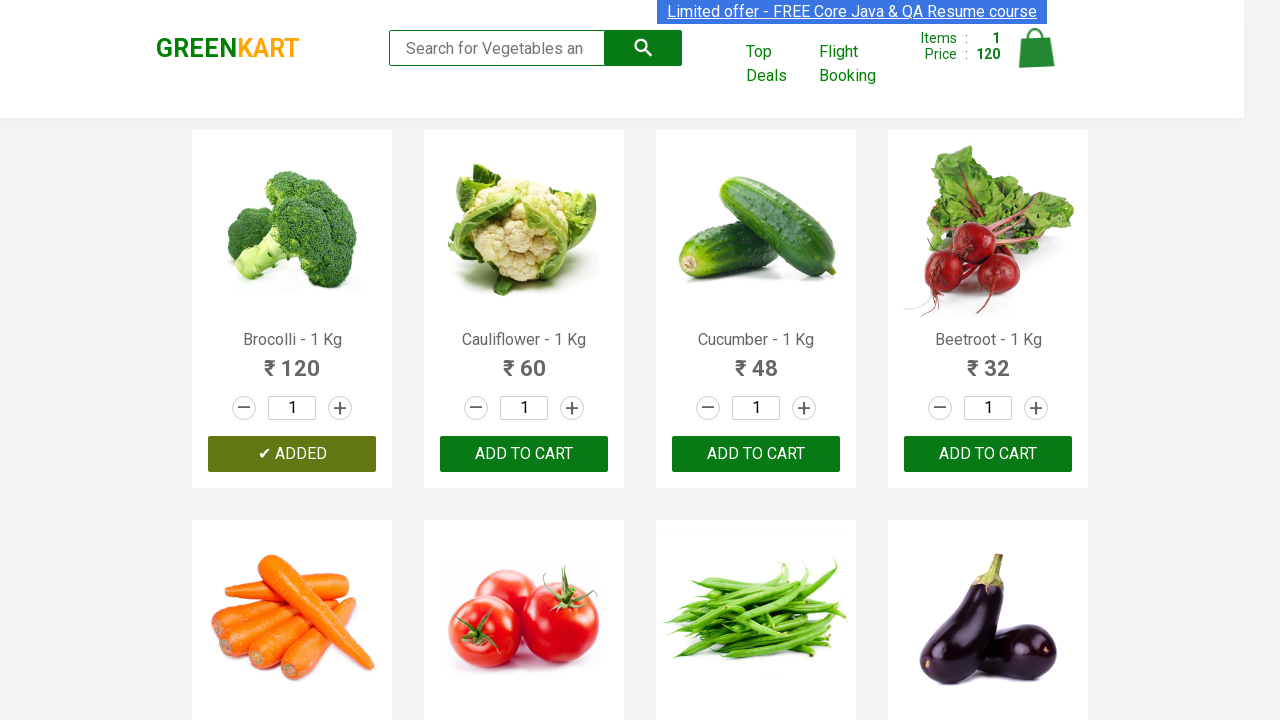

Added 'Cauliflower' to shopping cart
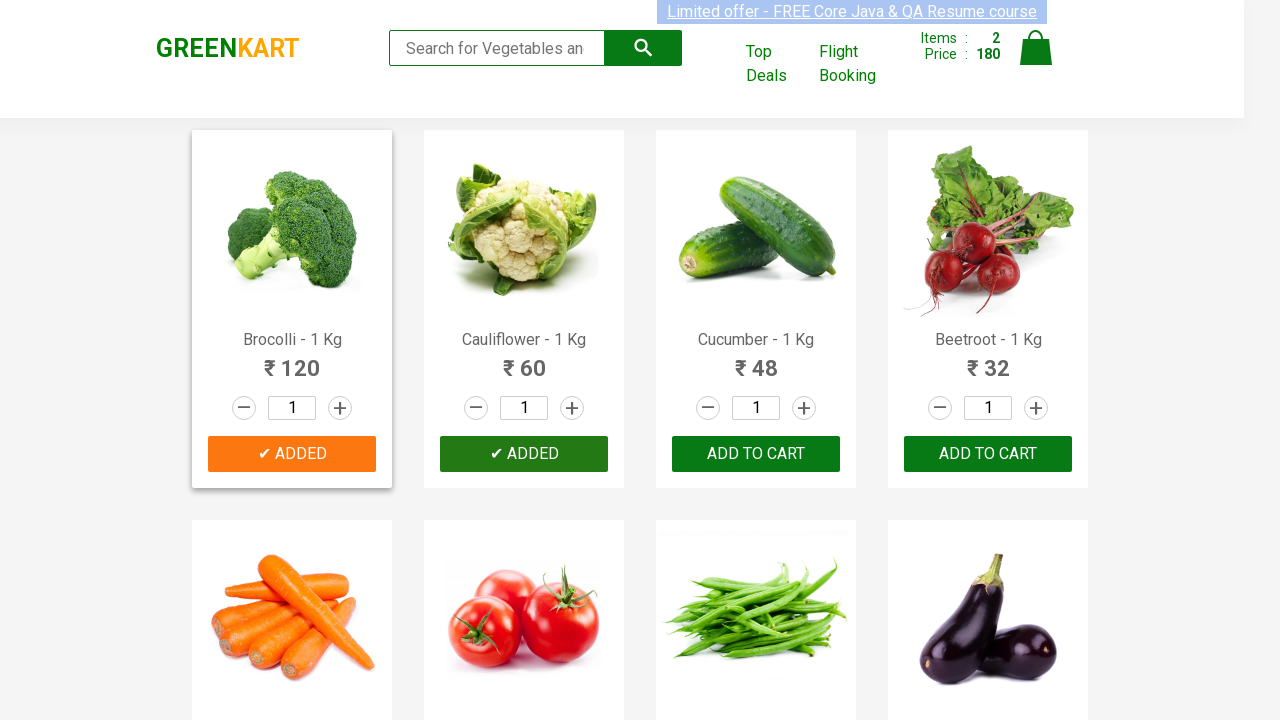

Added 'Cucumber' to shopping cart
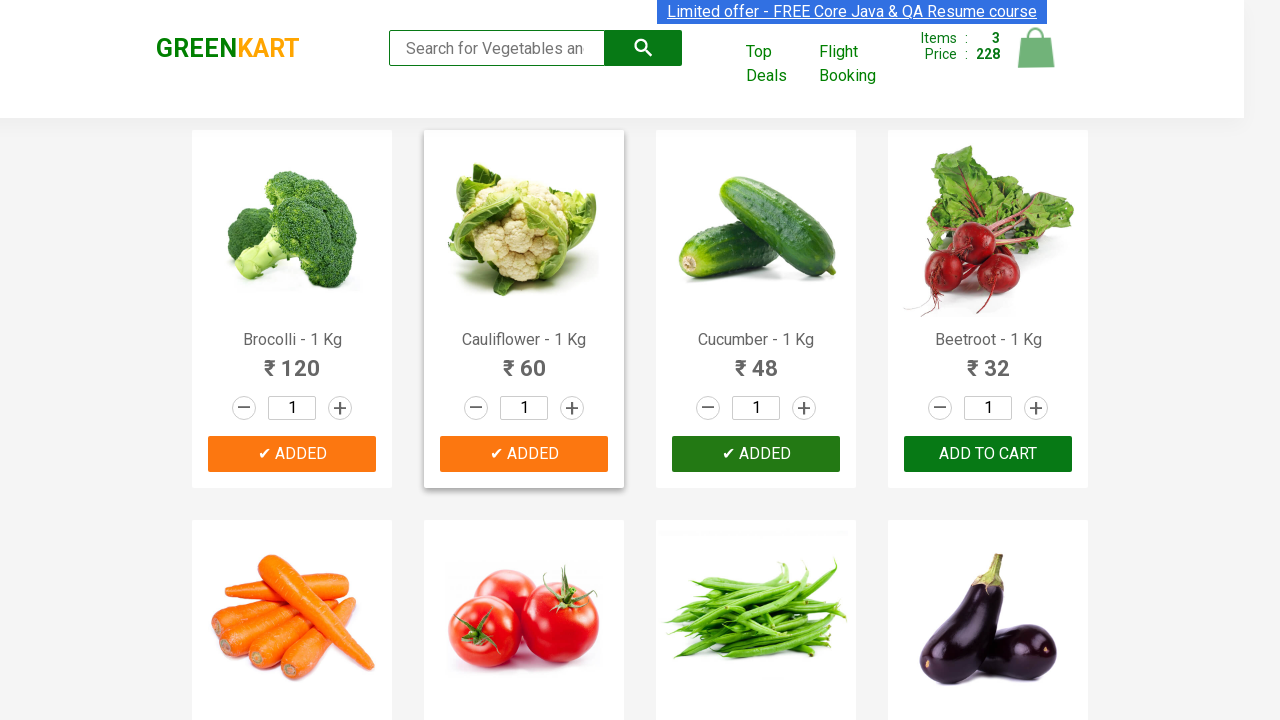

Added 'Beetroot' to shopping cart
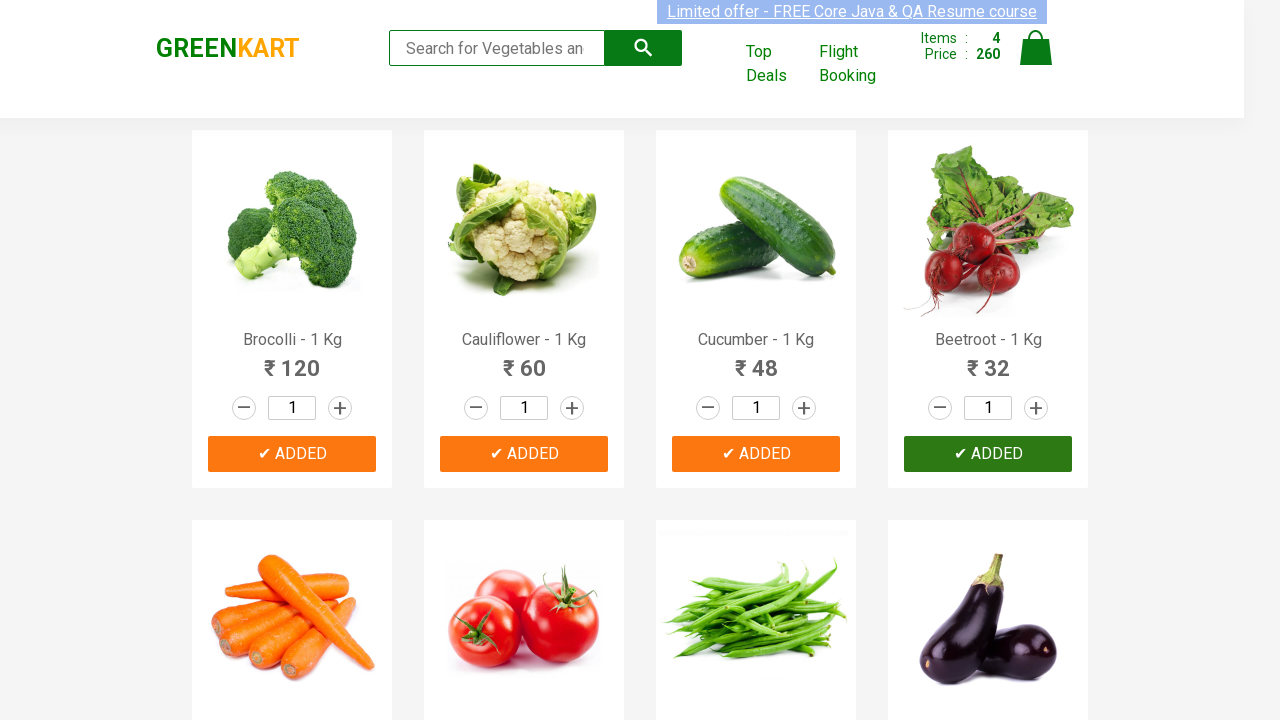

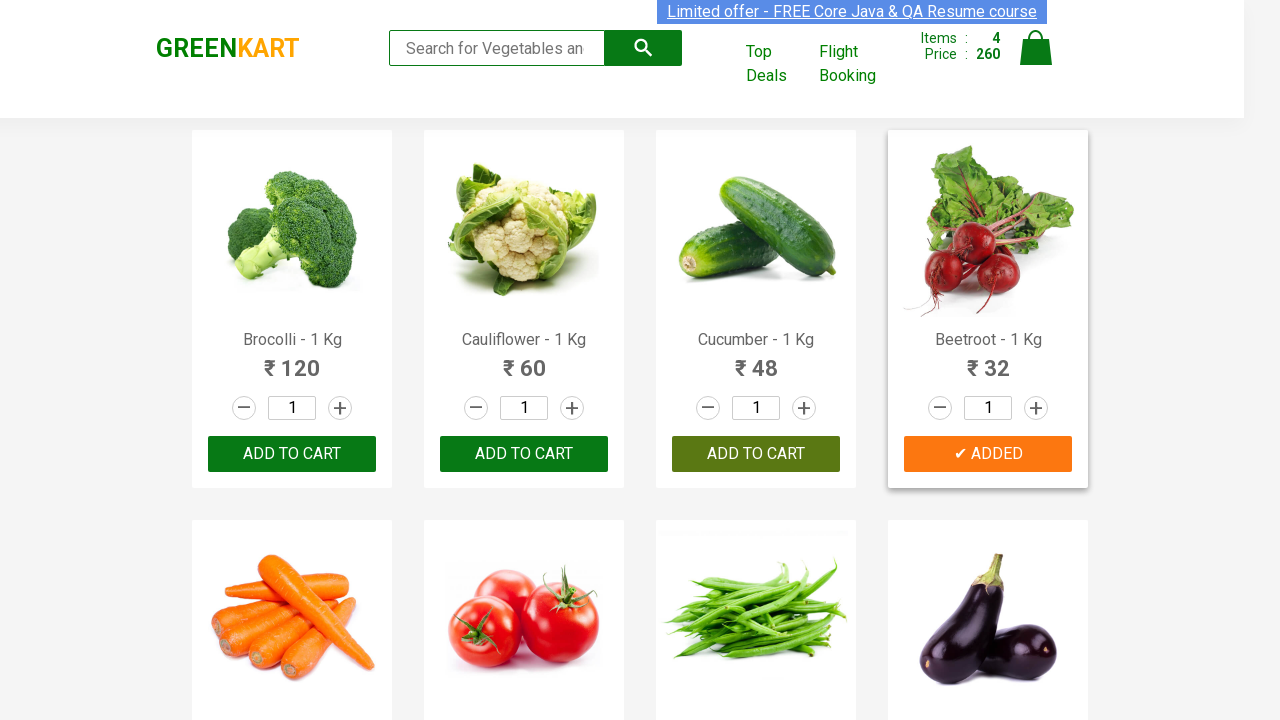